Clicks on the Speaking navigation link and verifies the Speaking page title

Starting URL: https://automationpanda.com/2021/12/29/want-to-practice-test-automation-try-these-demo-sites/

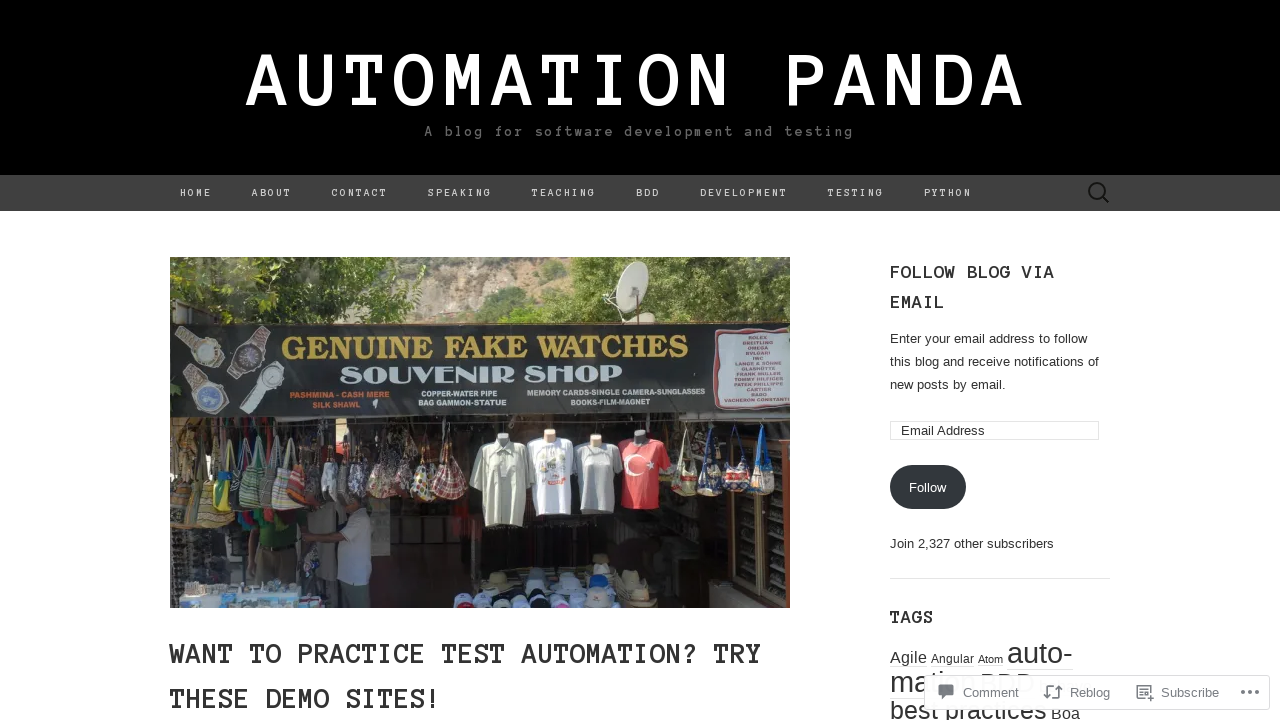

Clicked on Speaking navigation link at (460, 193) on xpath=//a[contains(text(),'Speaking')]
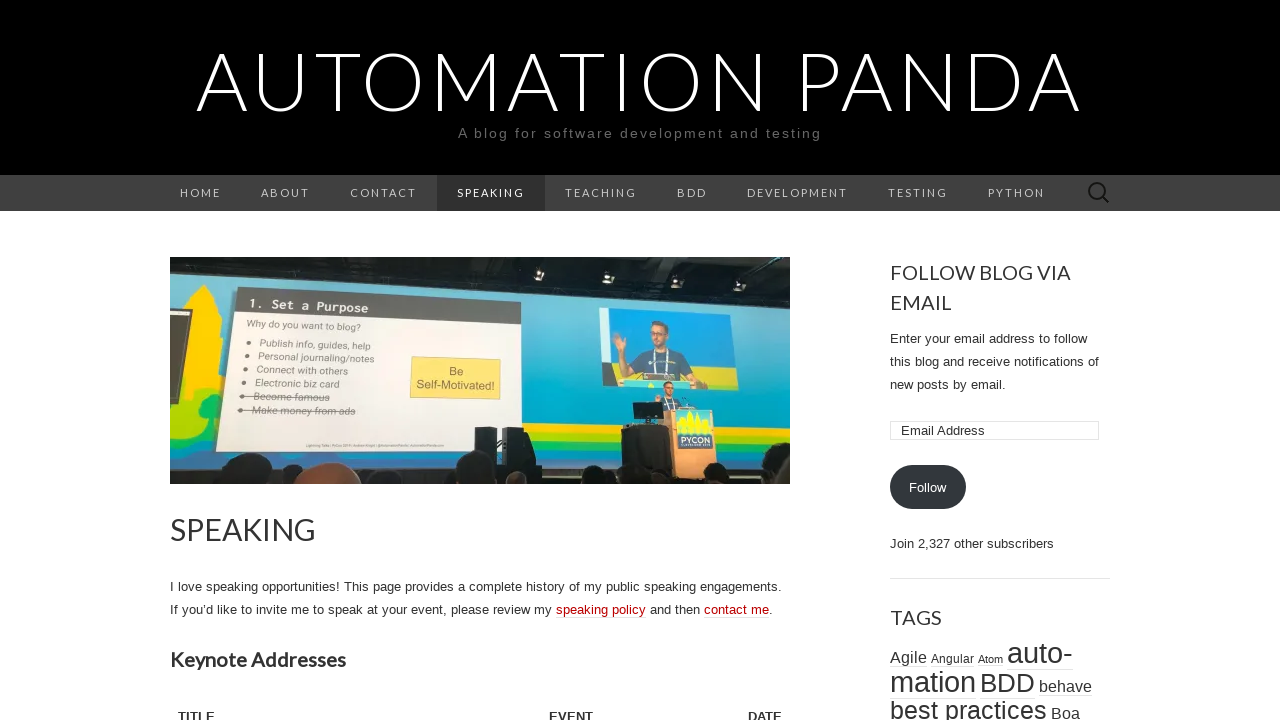

Page navigation completed and DOM content loaded
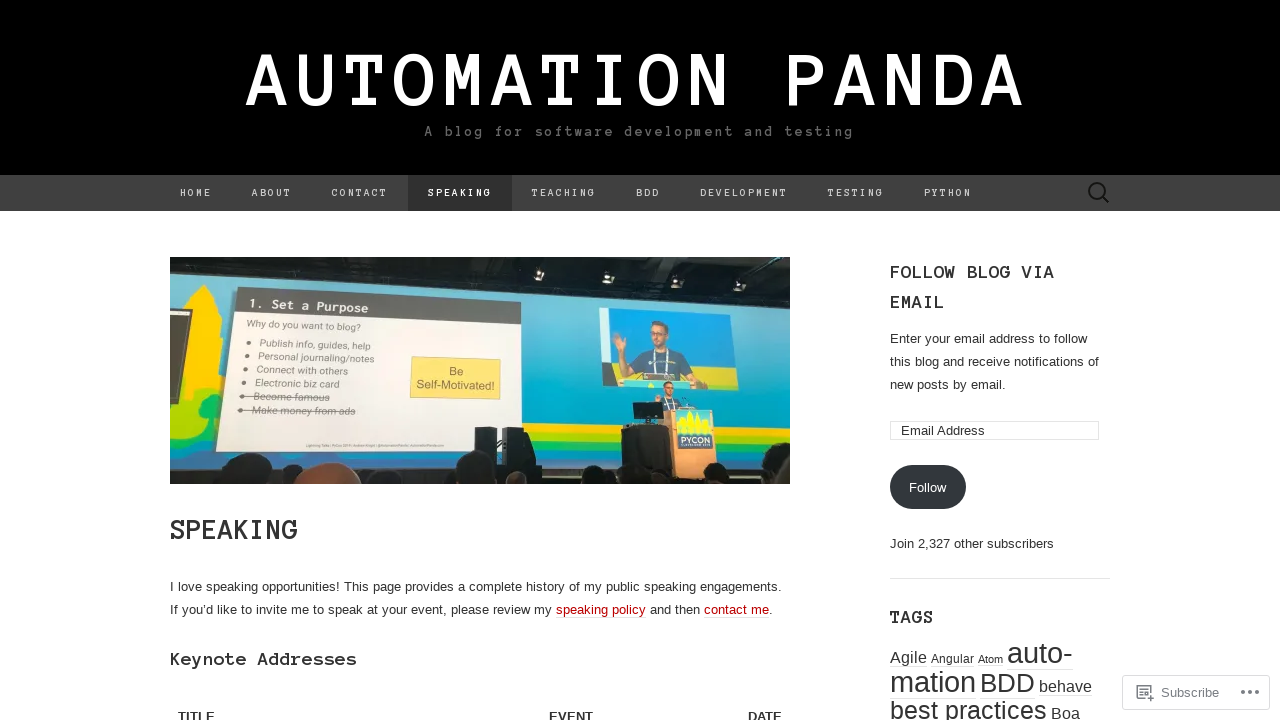

Verified Speaking page title matches expected title 'Speaking | Automation Panda'
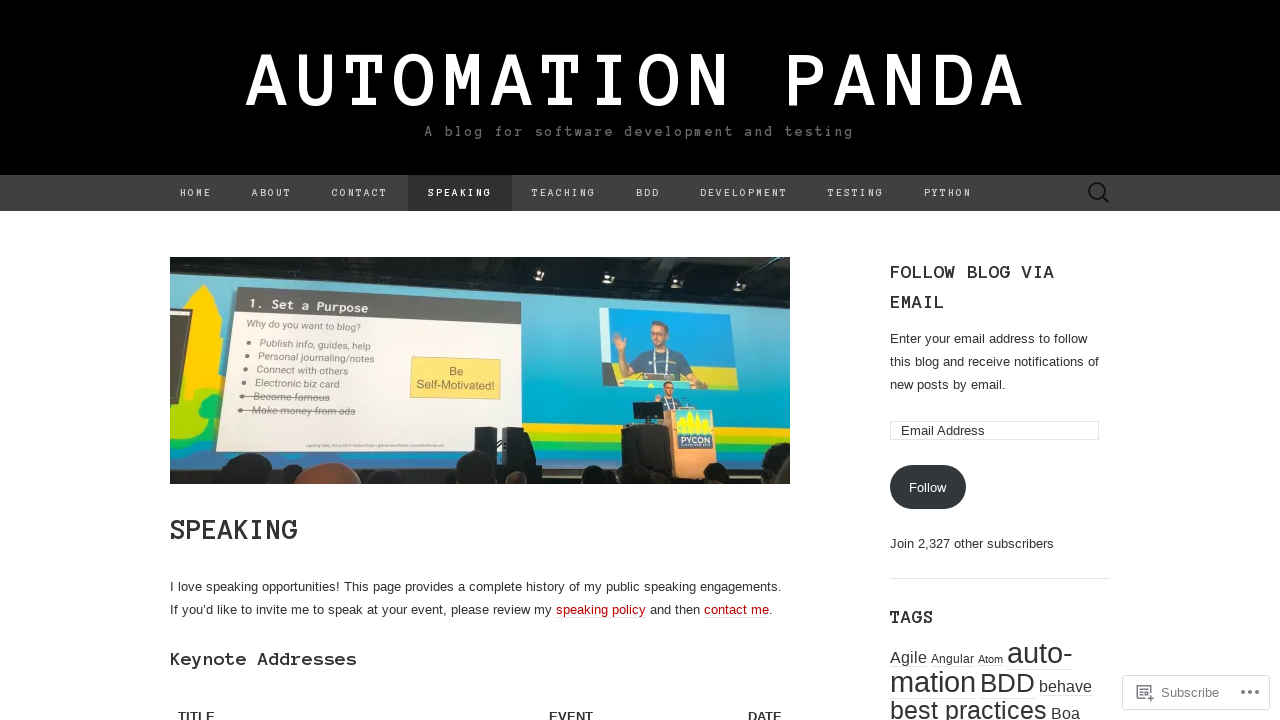

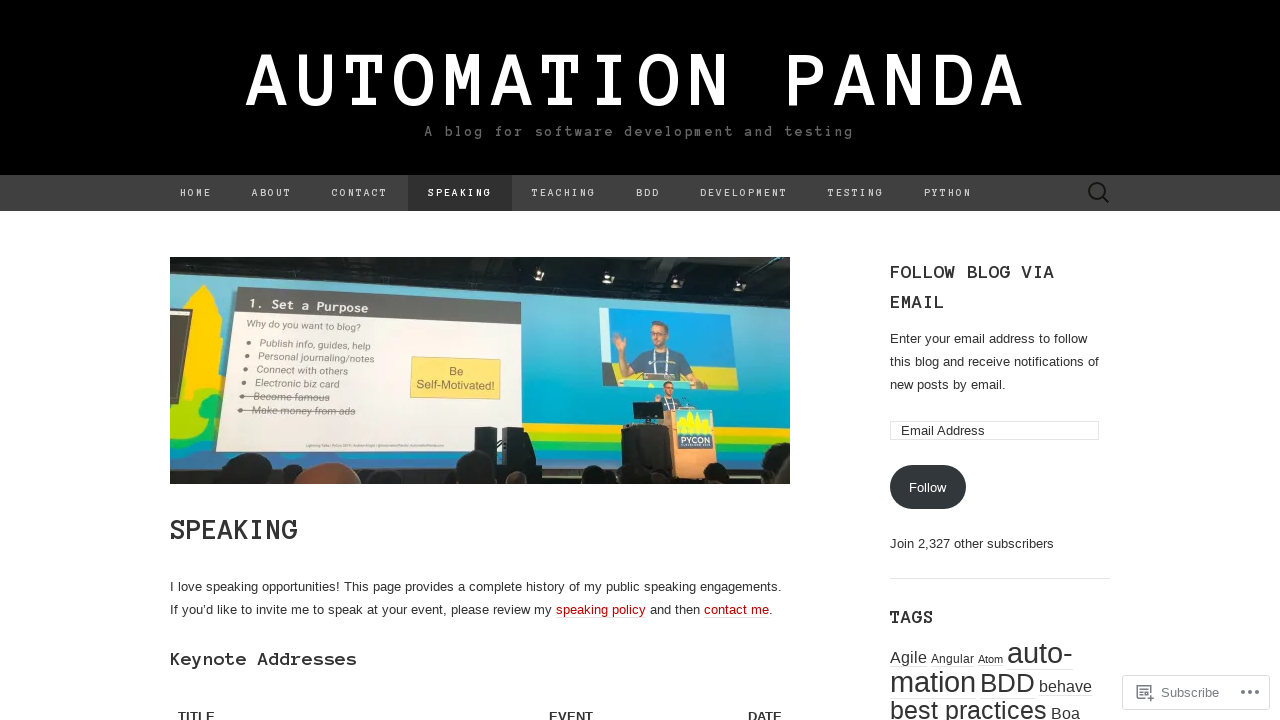